Navigates to BlazeDemo travel booking demo site and verifies that the main header element is present and visible

Starting URL: https://blazedemo.com/

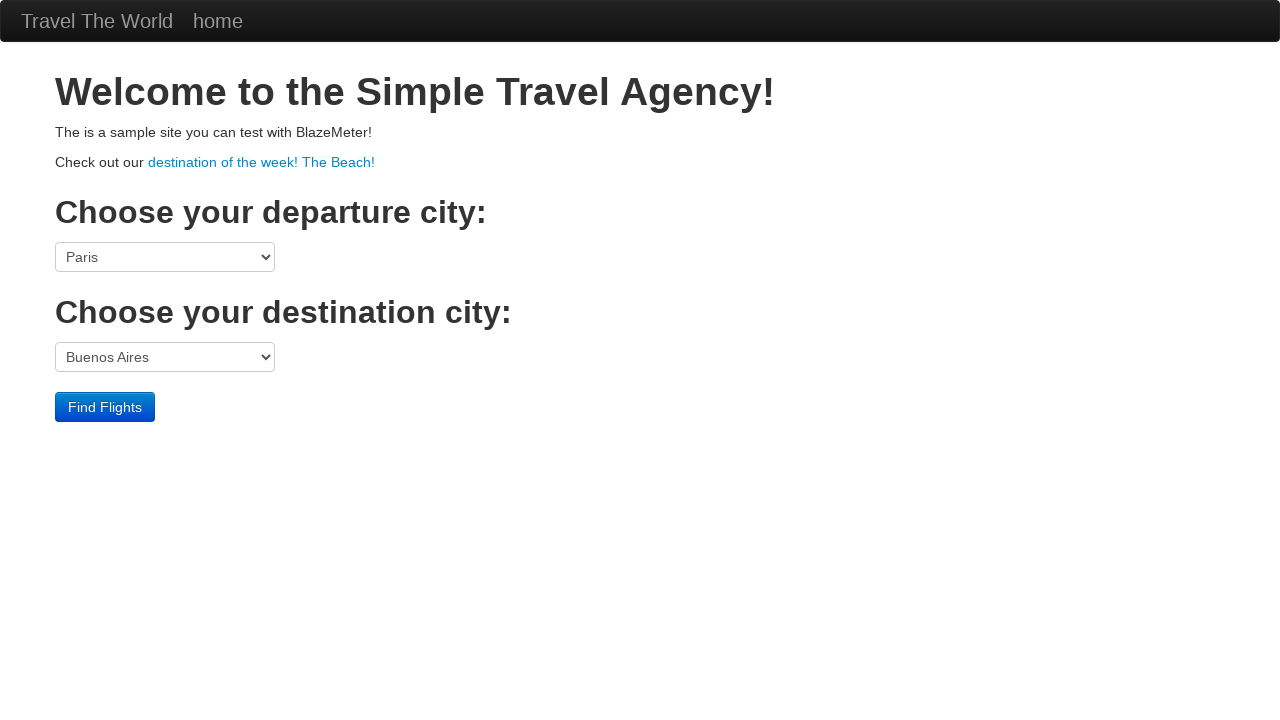

Navigated to BlazeDemo travel booking site
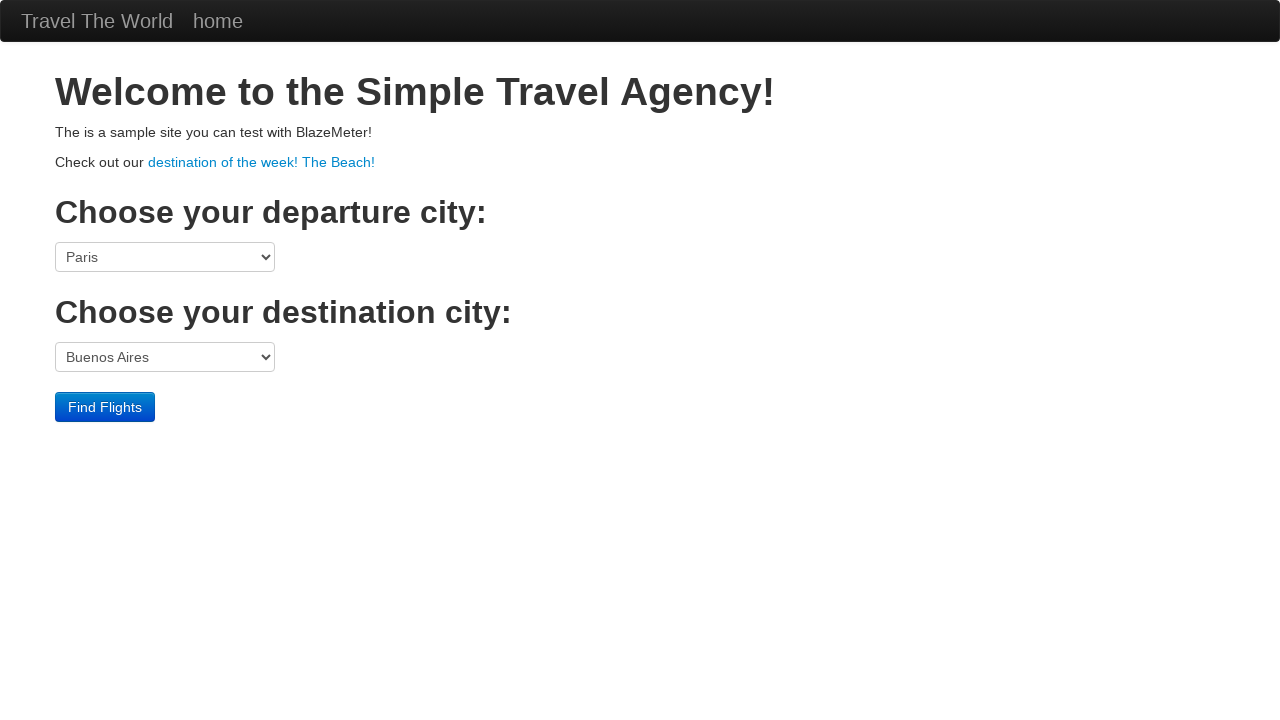

Located main header element (h1)
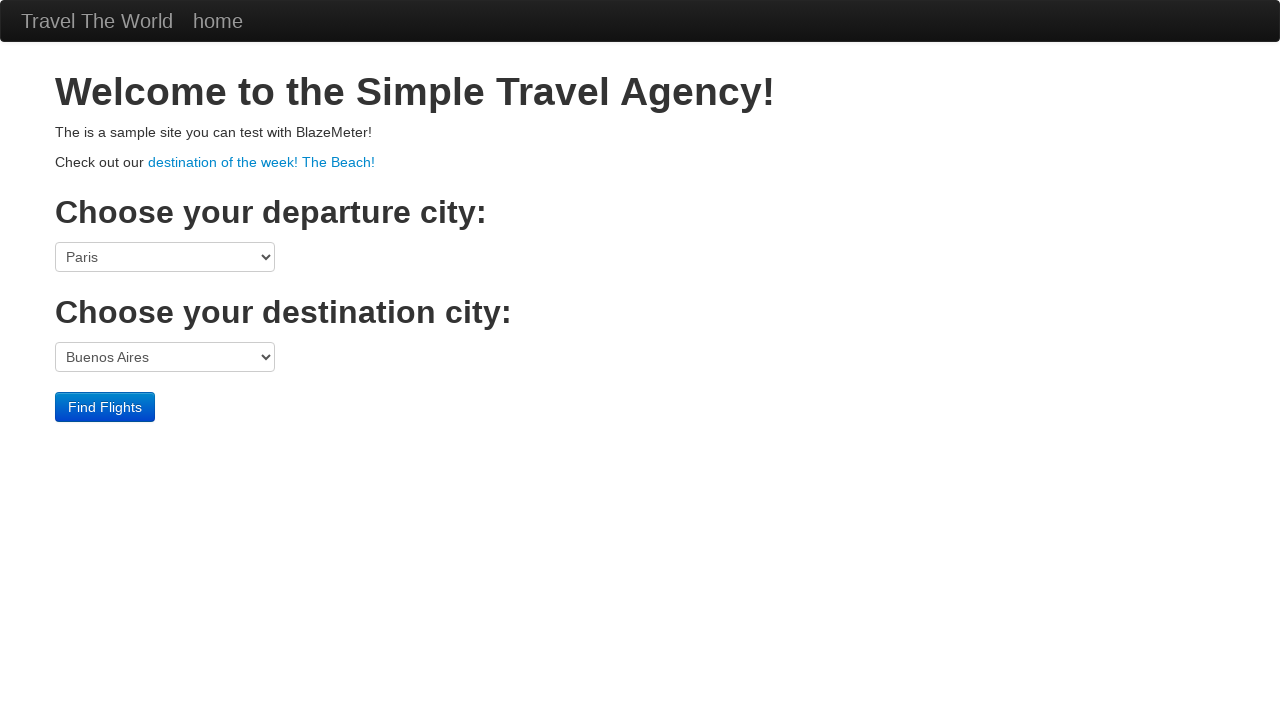

Main header element is visible
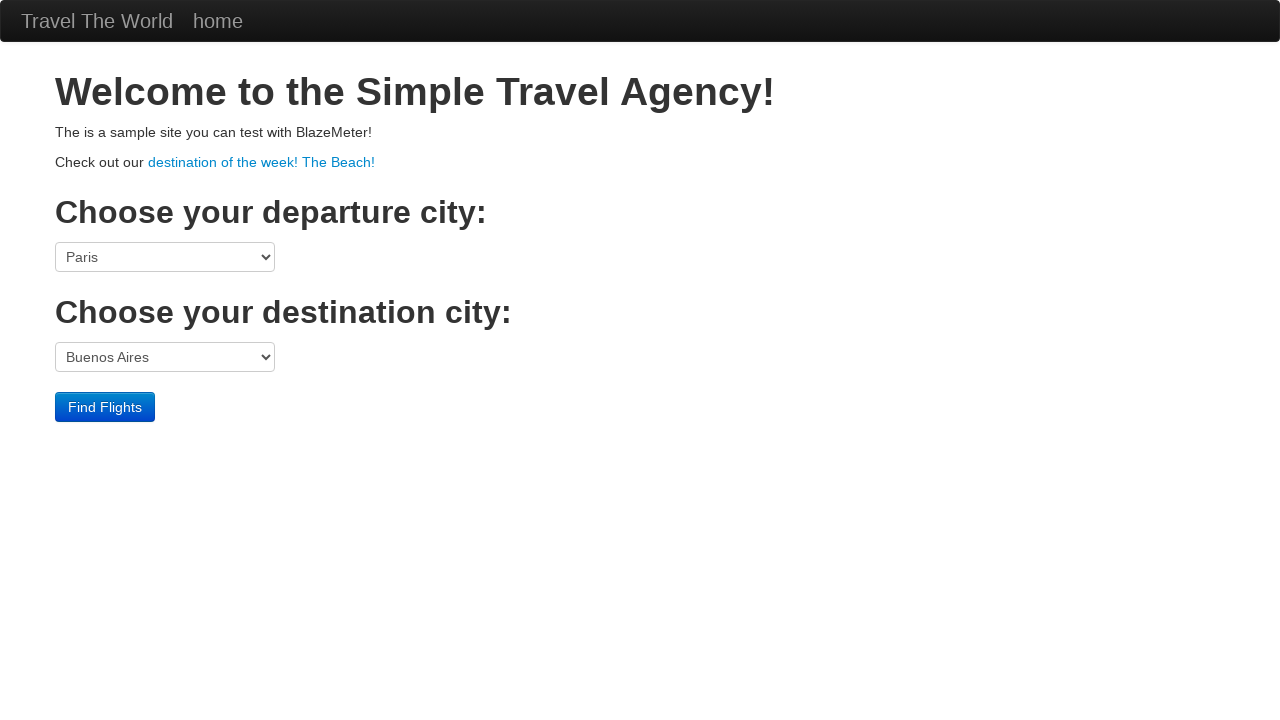

Retrieved header text: 'Welcome to the Simple Travel Agency!'
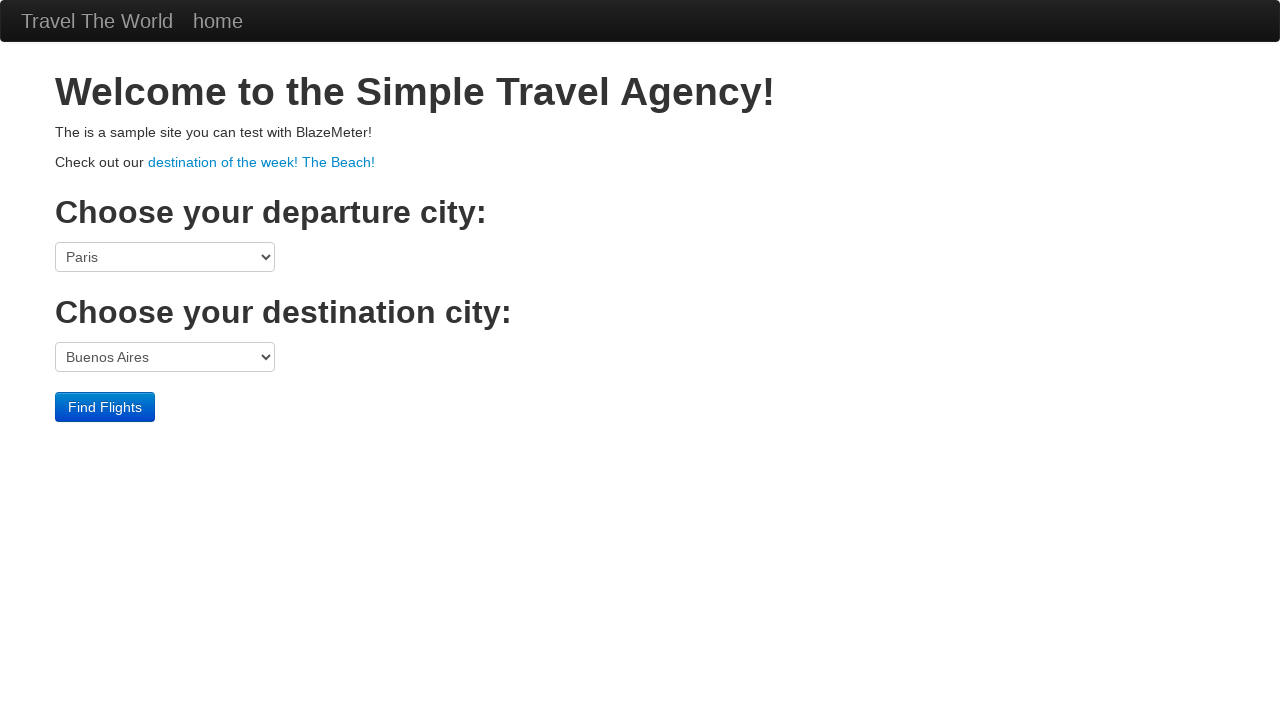

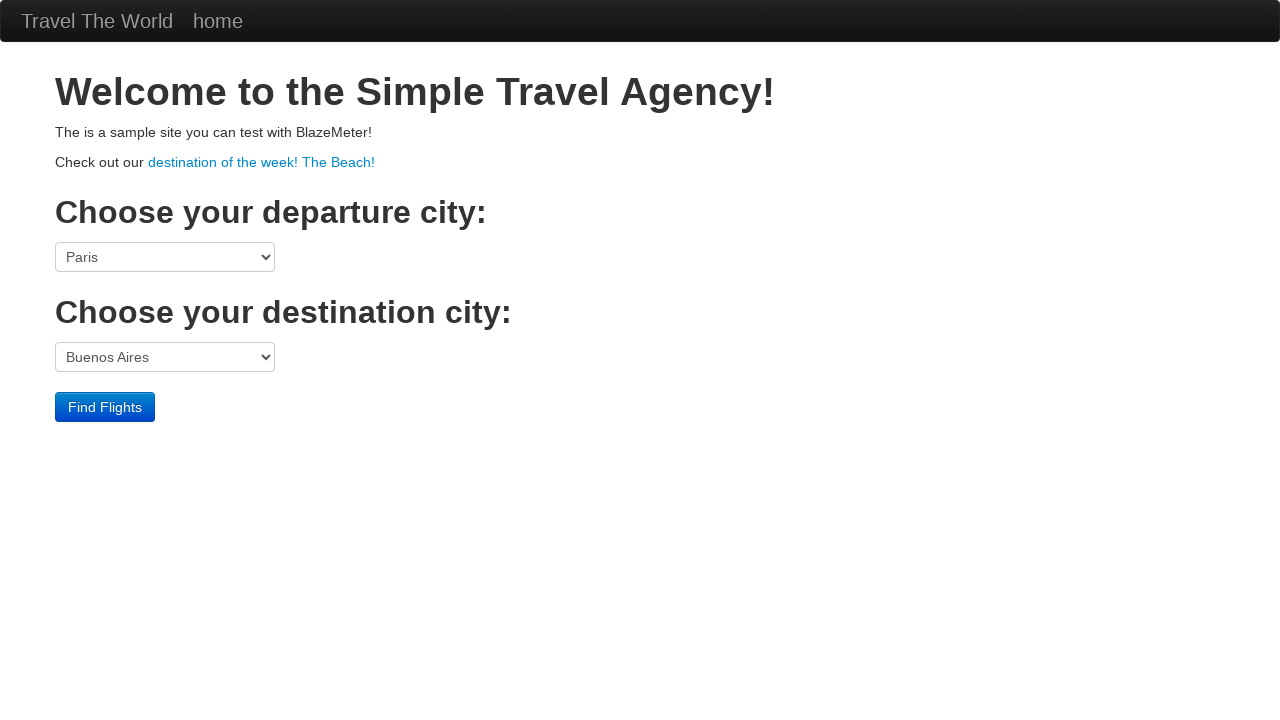